Selects a dropdown option by visible text on a demo form page

Starting URL: https://demoqa.com/select-menu

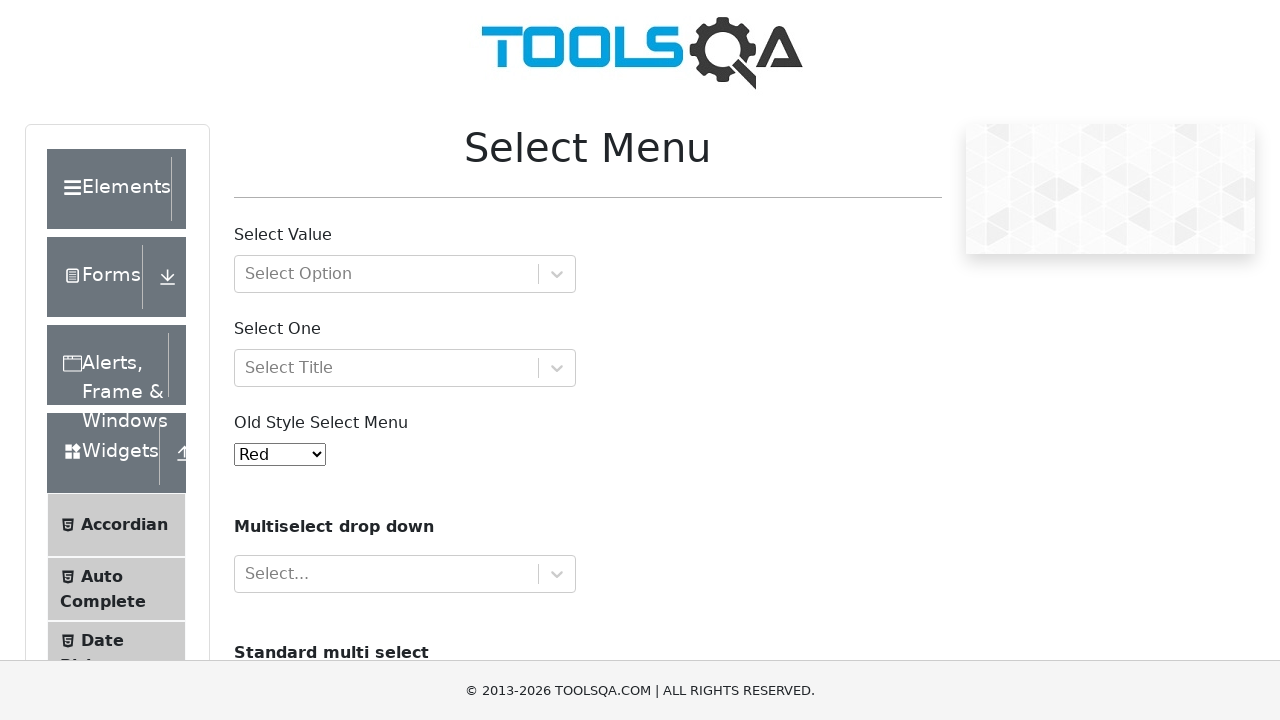

Navigated to demo form page with select menu
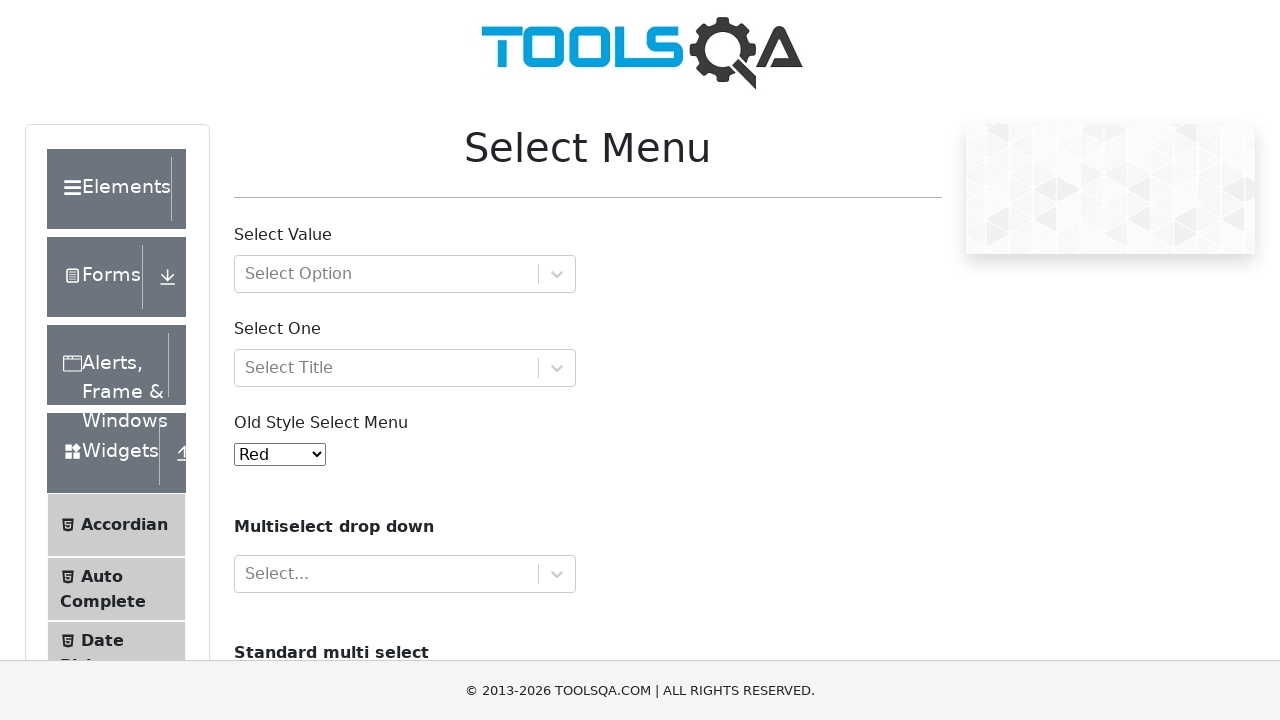

Located the oldSelectMenu dropdown element
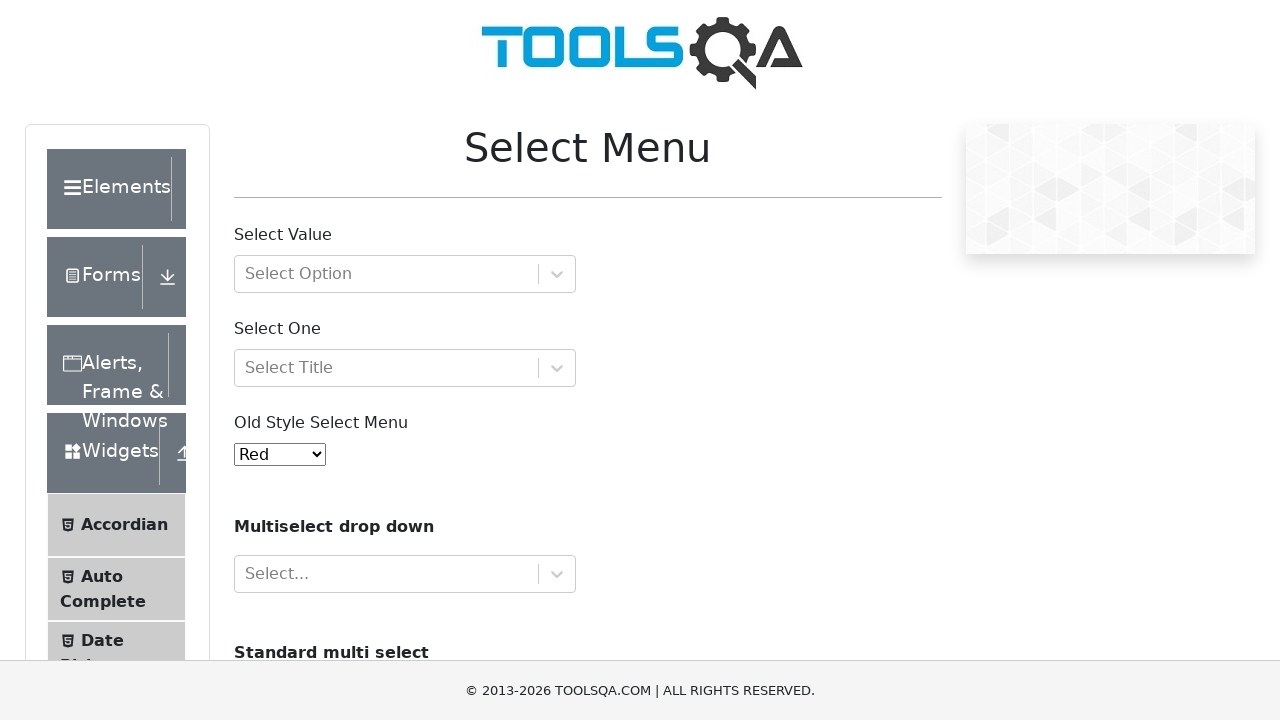

Selected 'Aqua' option from dropdown by visible text on #oldSelectMenu
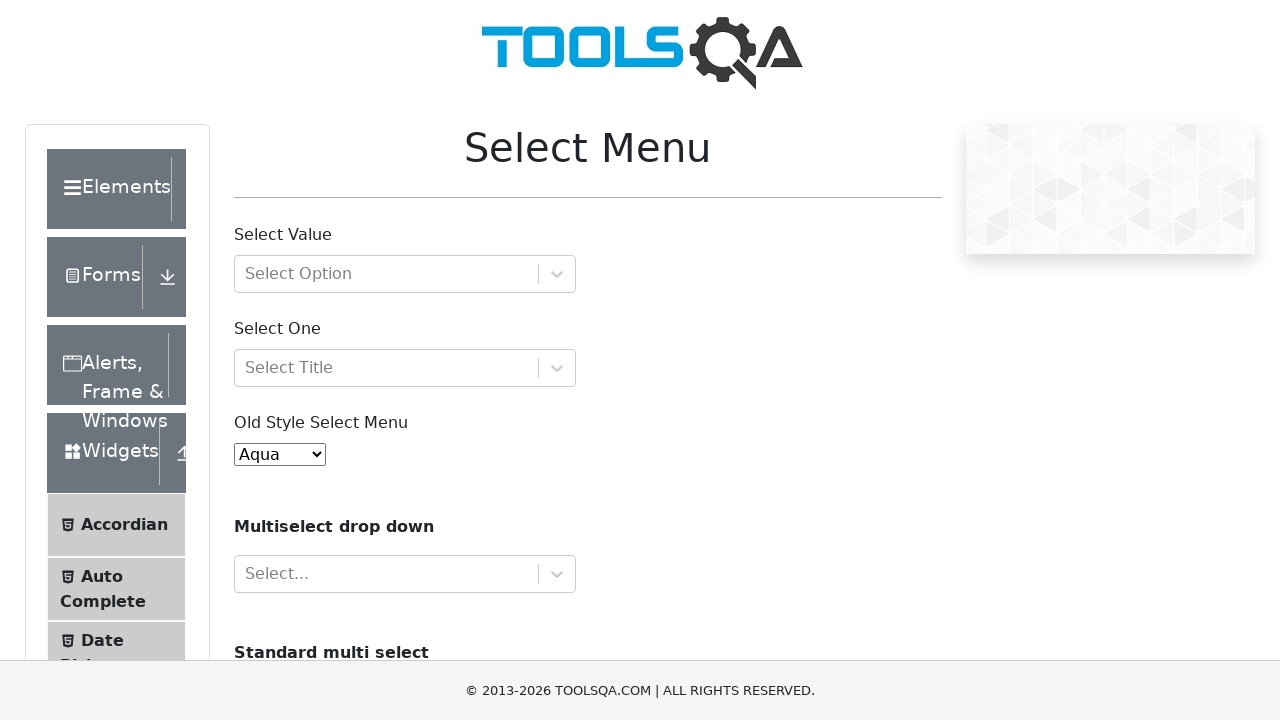

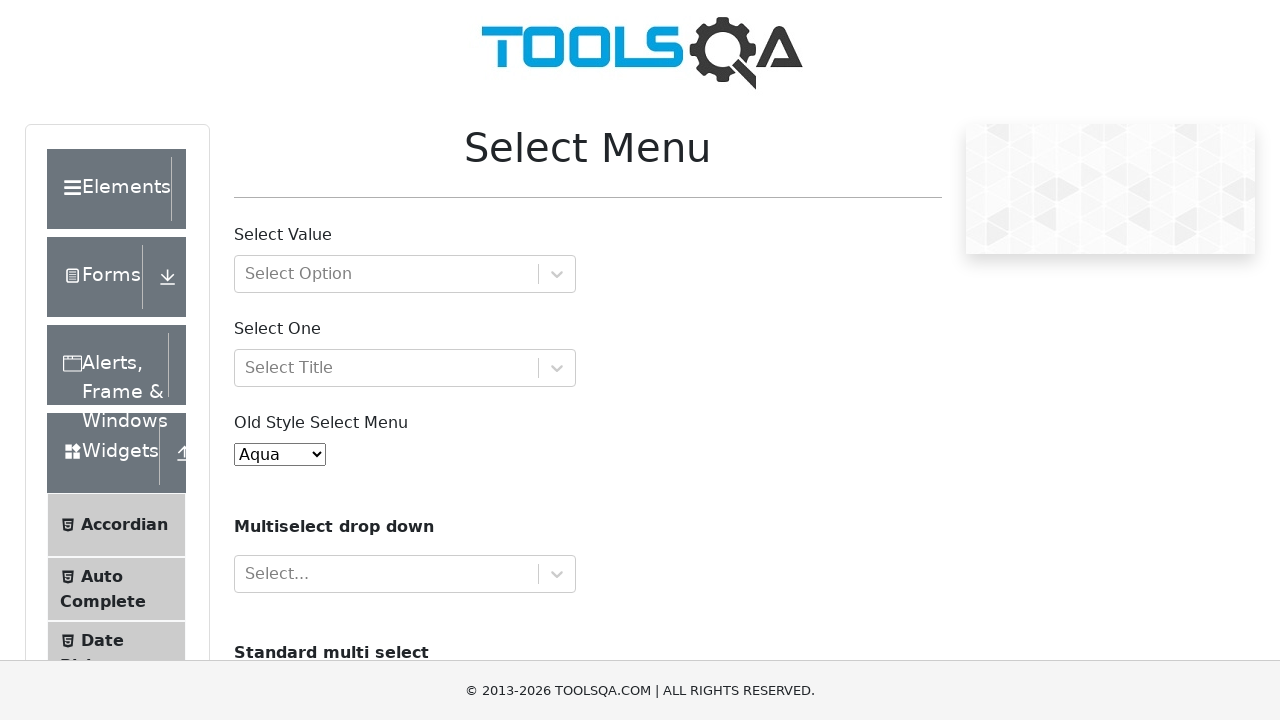